Clicks on the men's sunglasses link and verifies navigation to the correct URL

Starting URL: https://www.ray-ban.com/spain

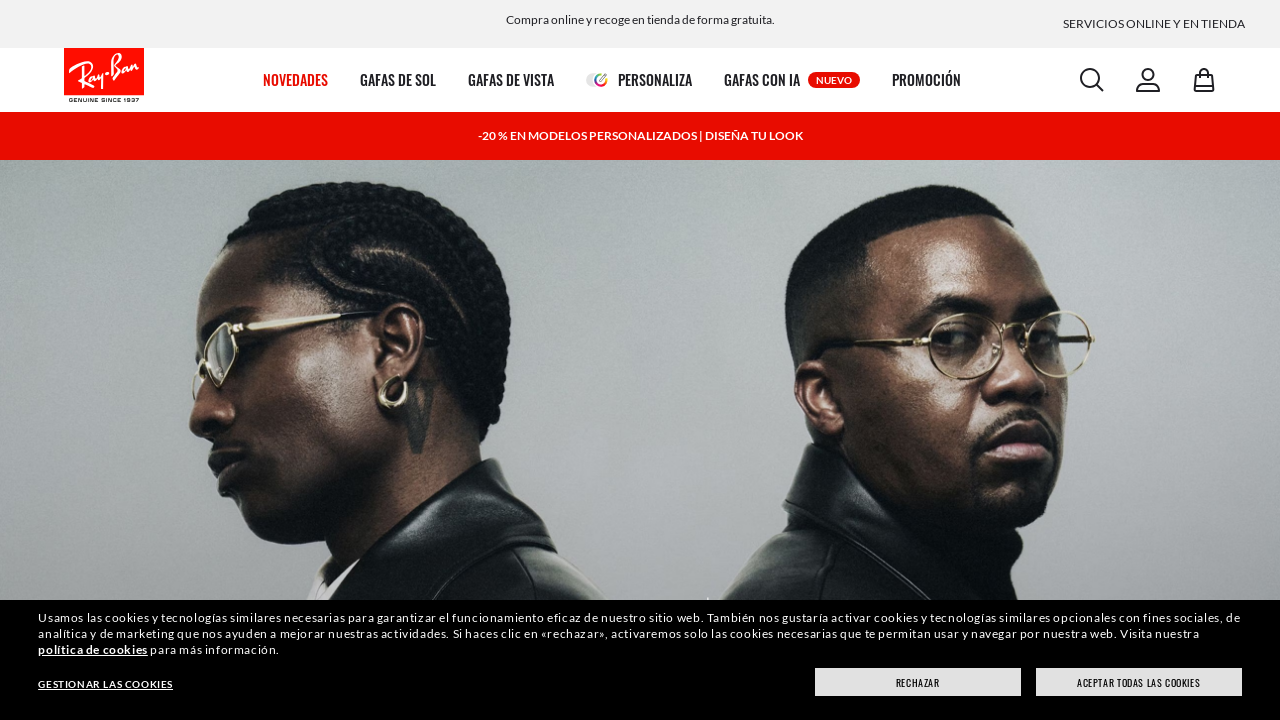

Clicked on men's sunglasses link at (320, 360) on a[href='https://www.ray-ban.com/spain/gafas-de-sol/hombre']
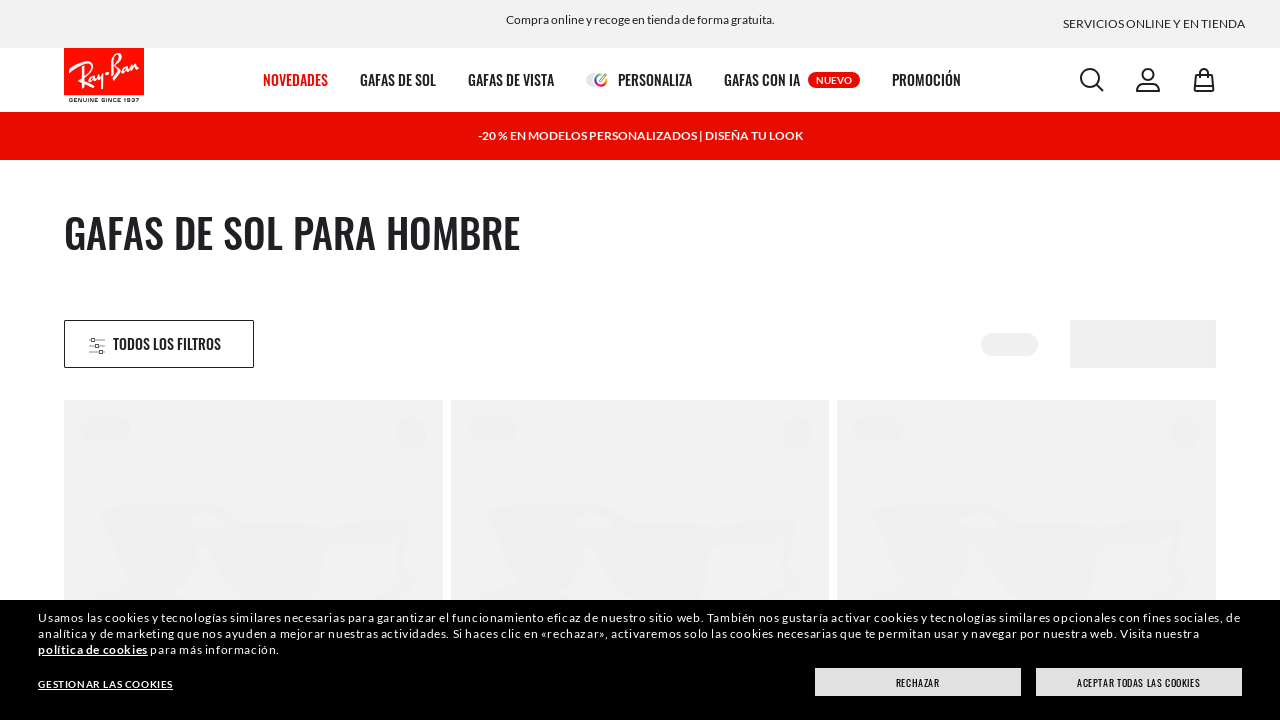

Verified navigation to men's sunglasses URL
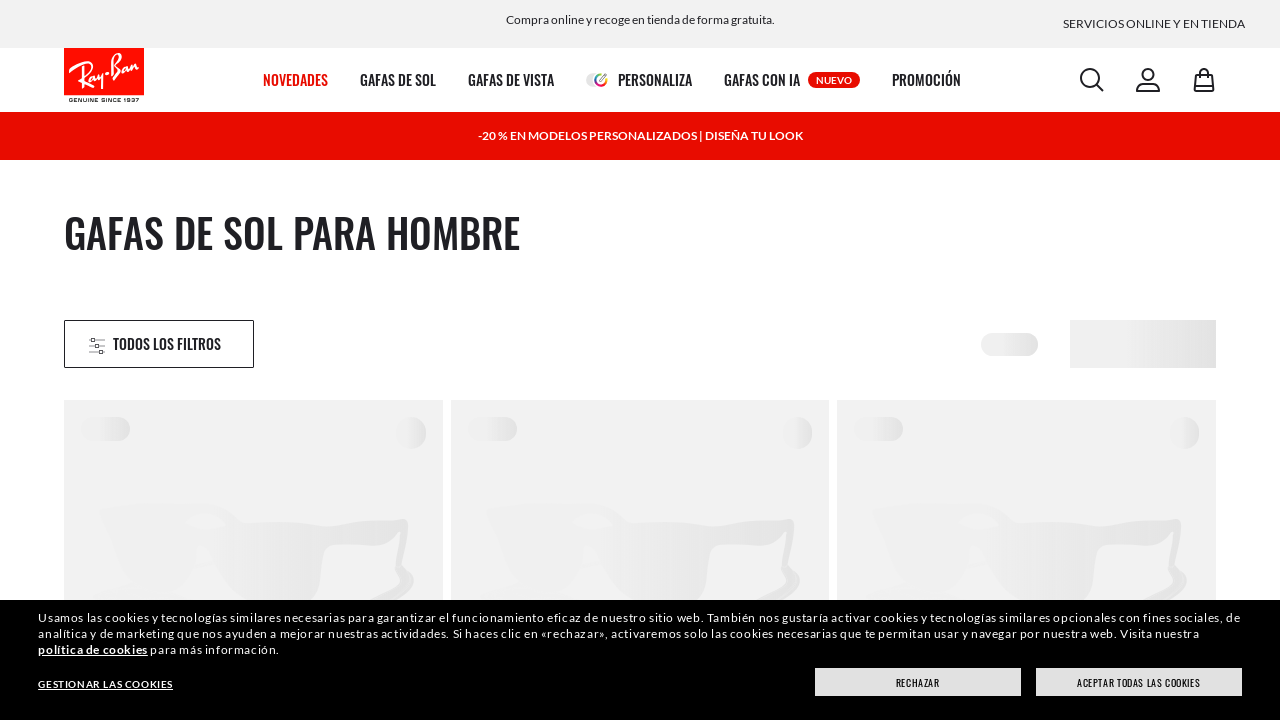

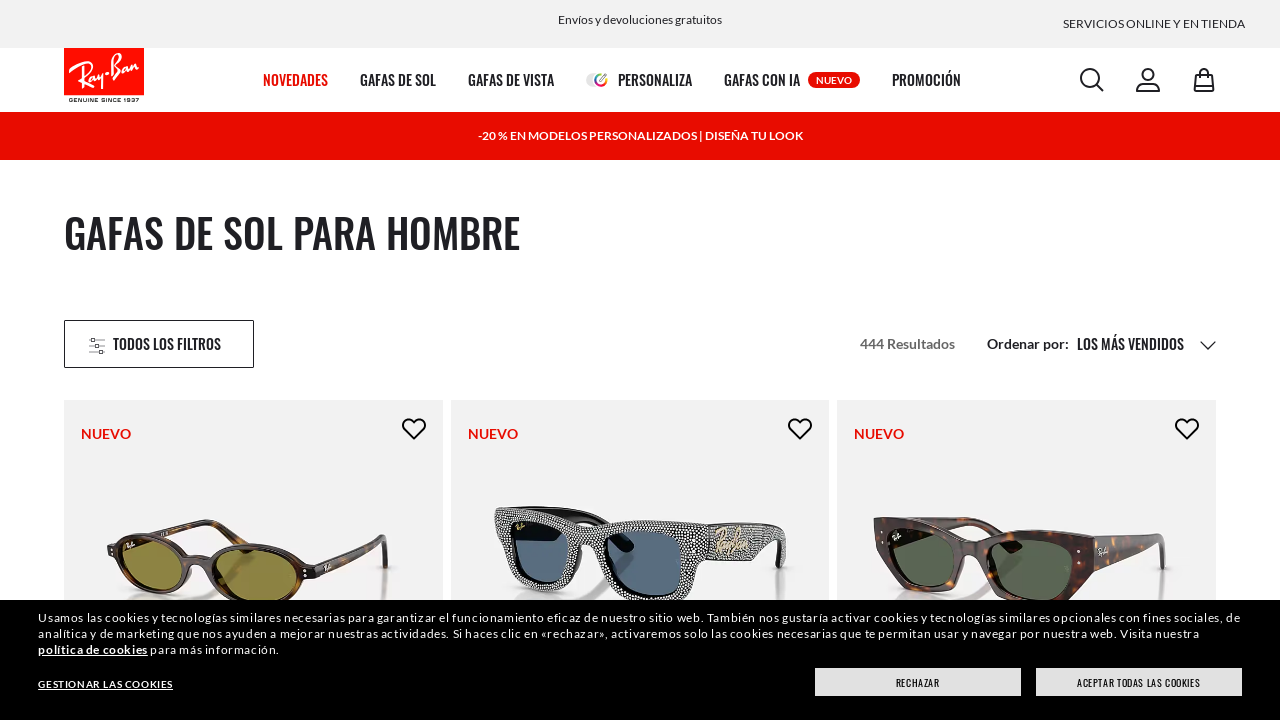